Tests skill builder functionality by selecting Warrior class and clicking on an absolute skill, then verifying the skill level counter shows 10

Starting URL: https://bdocodex.com/ru/skillbuilder/

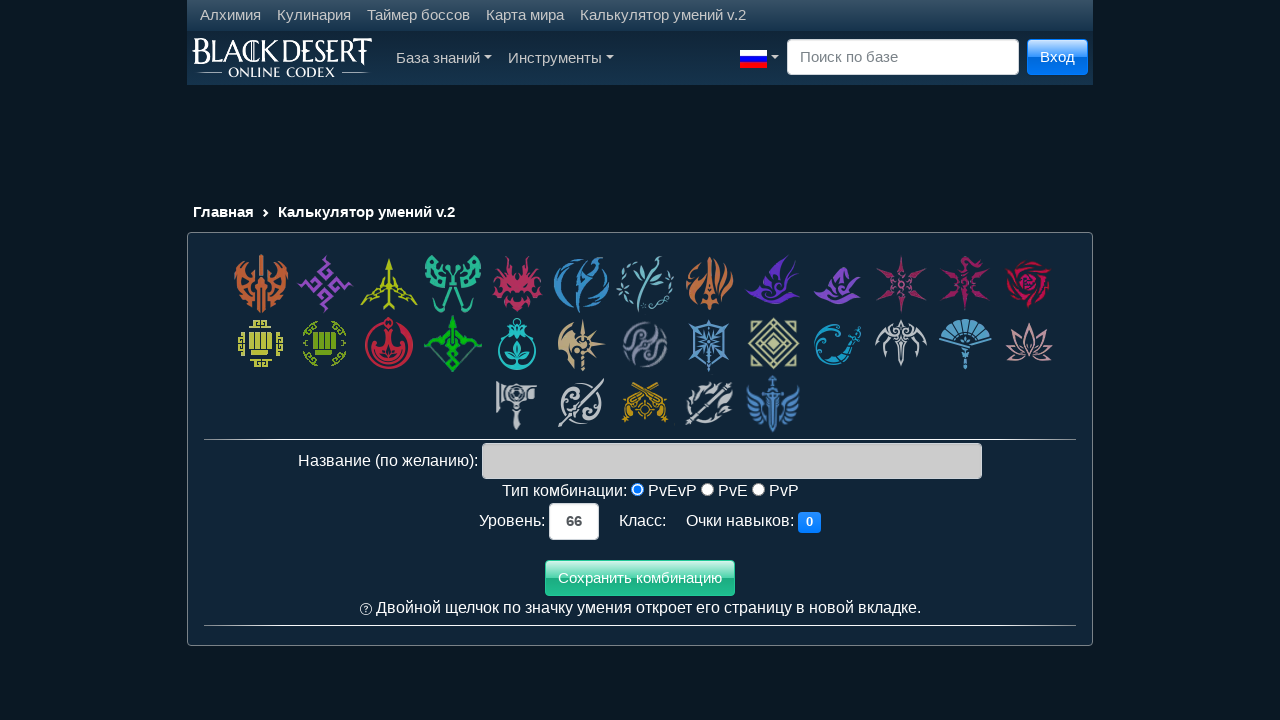

Waited for class cell selector to load
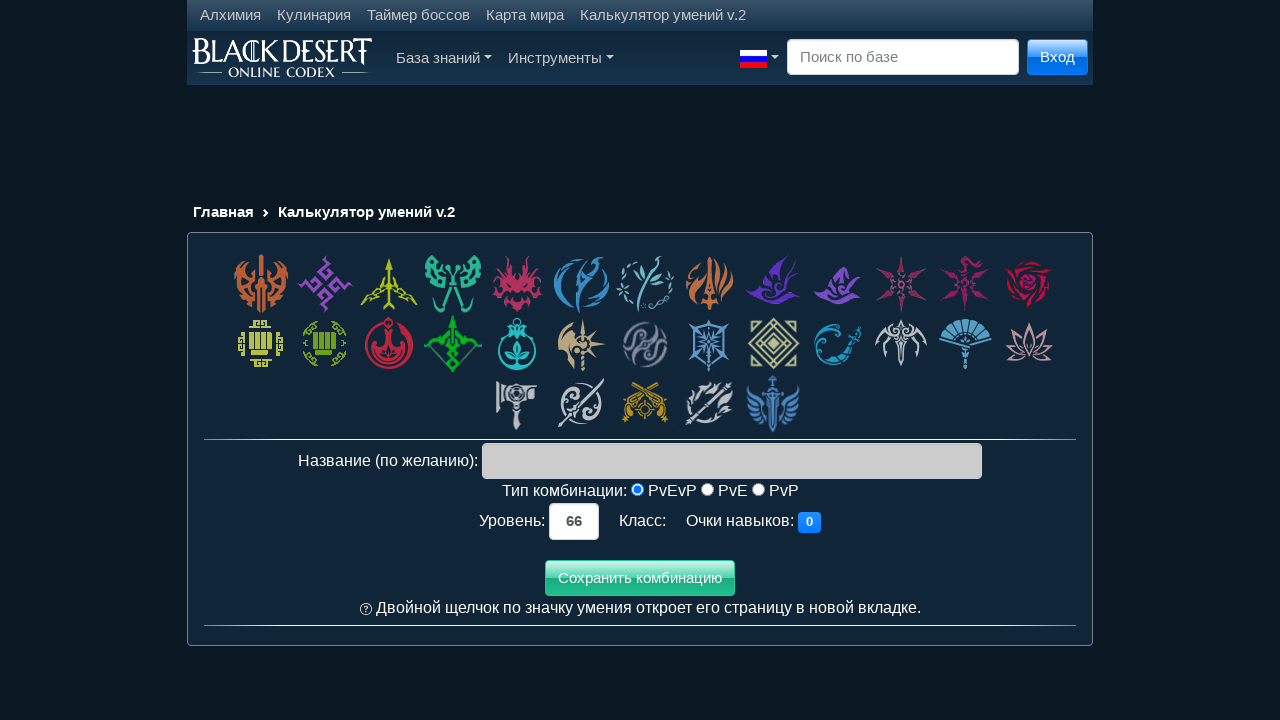

Clicked Warrior class at (261, 284) on div.class_cell:first-child > *
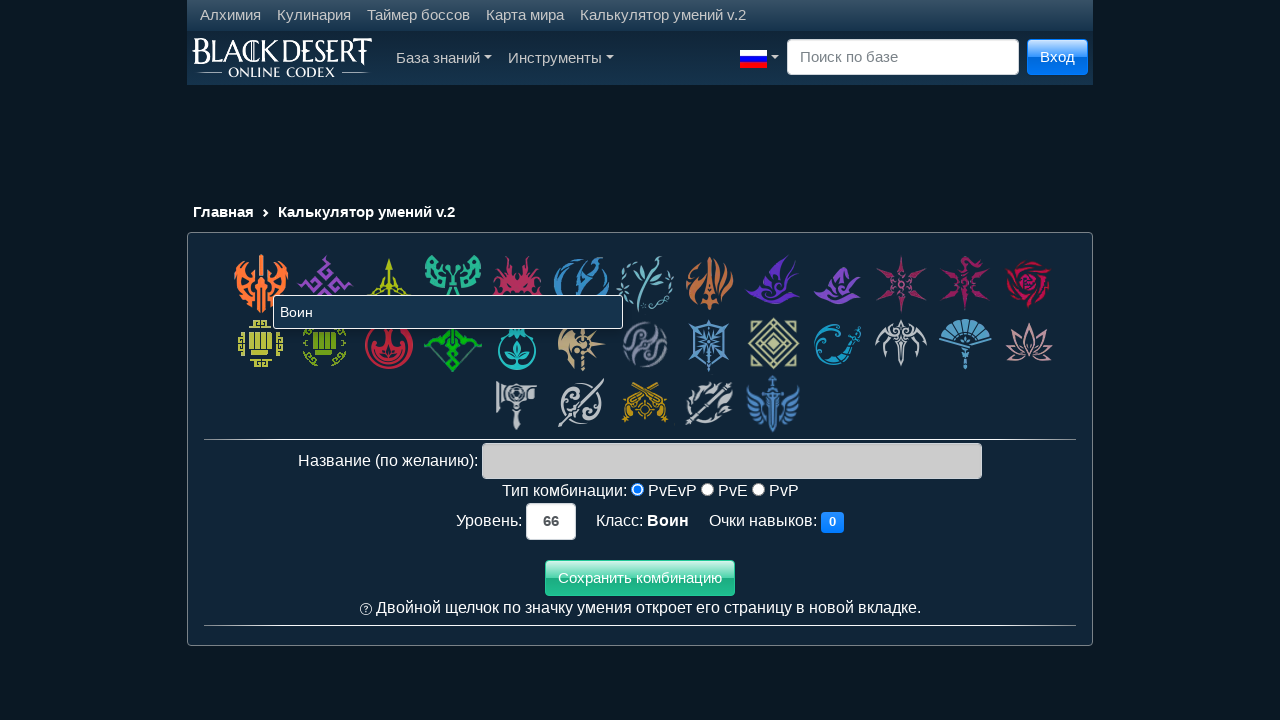

Waited for absolute skill selector to load
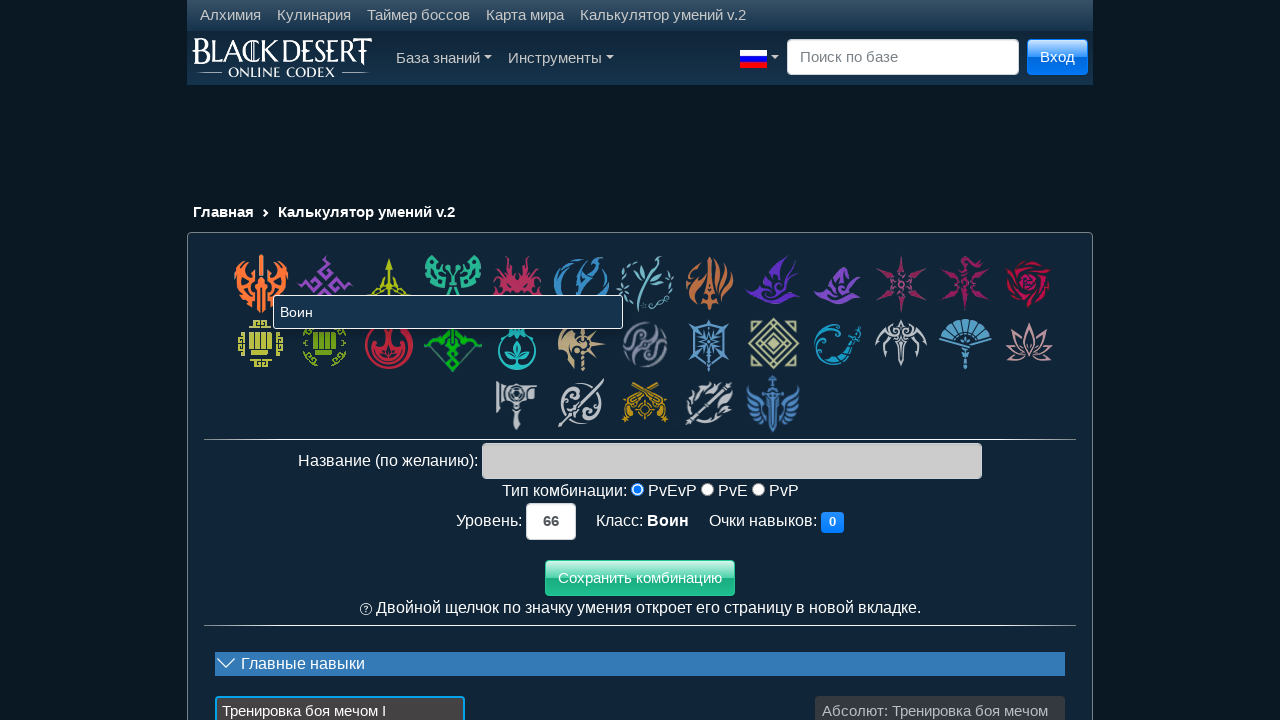

Clicked on absolute skill with data-gid='618' at (940, 680) on div[data-gid='618']
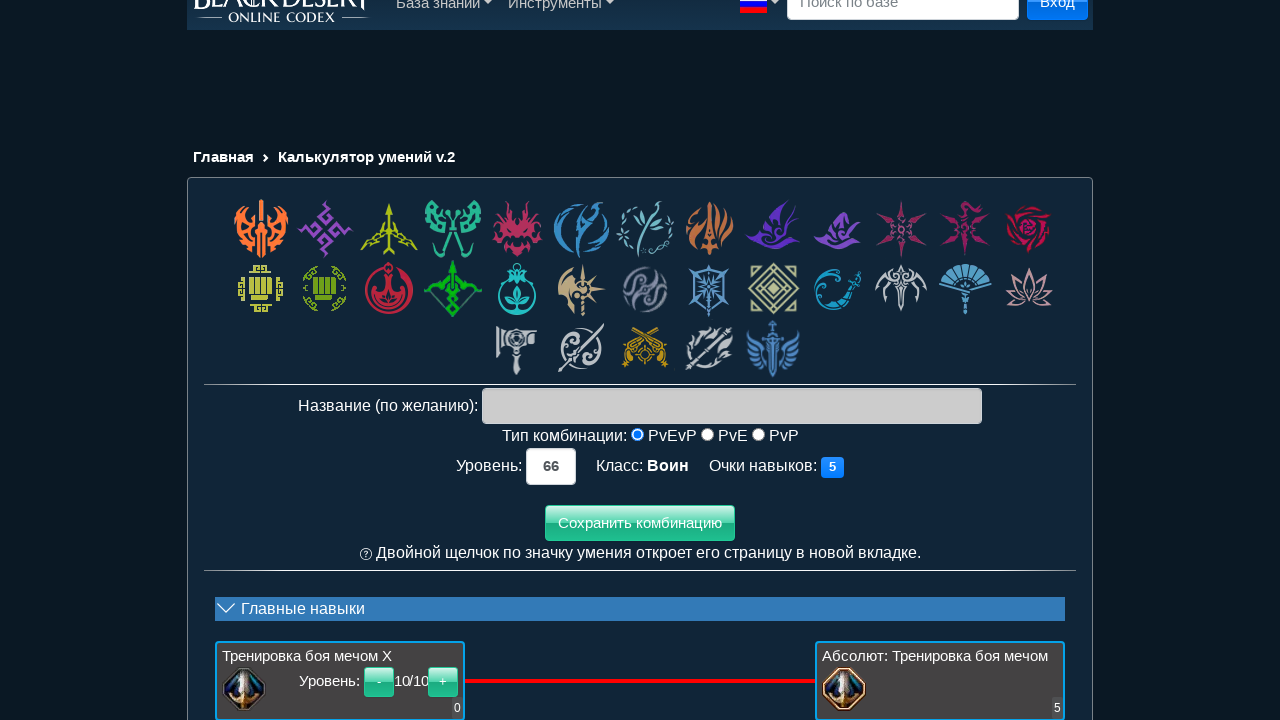

Waited for skill level counter to load
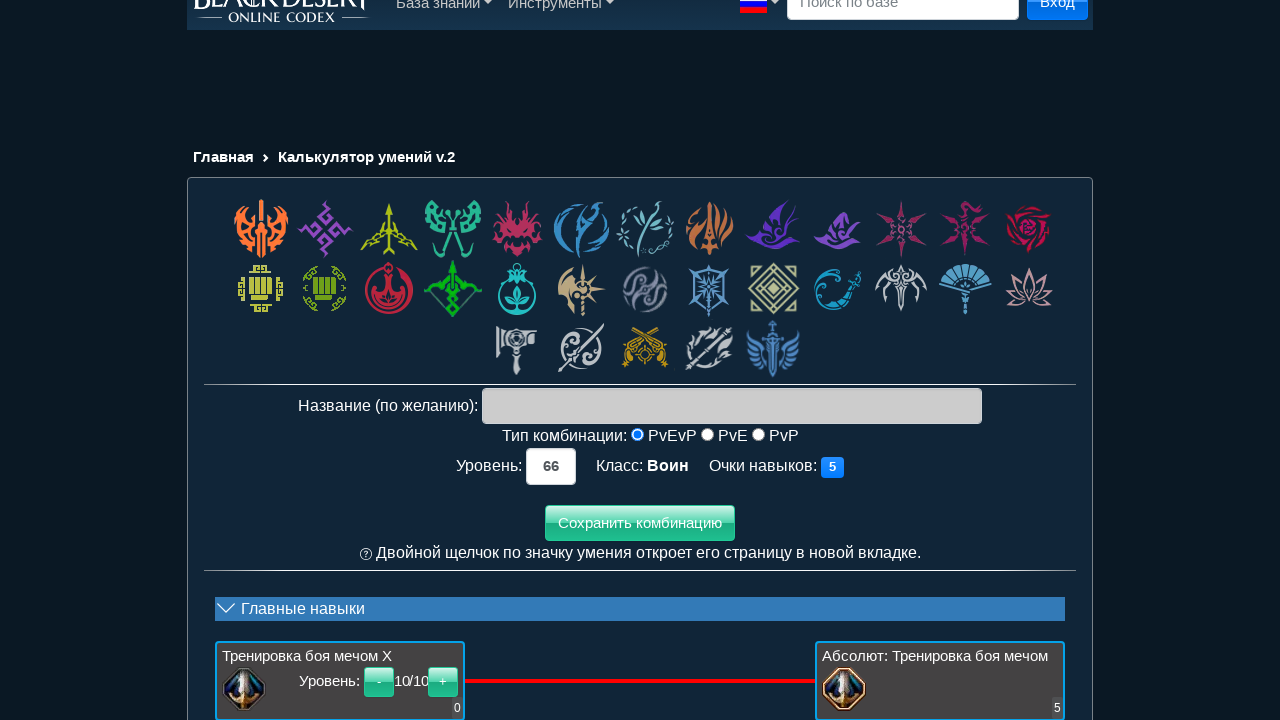

Verified skill level counter shows 10
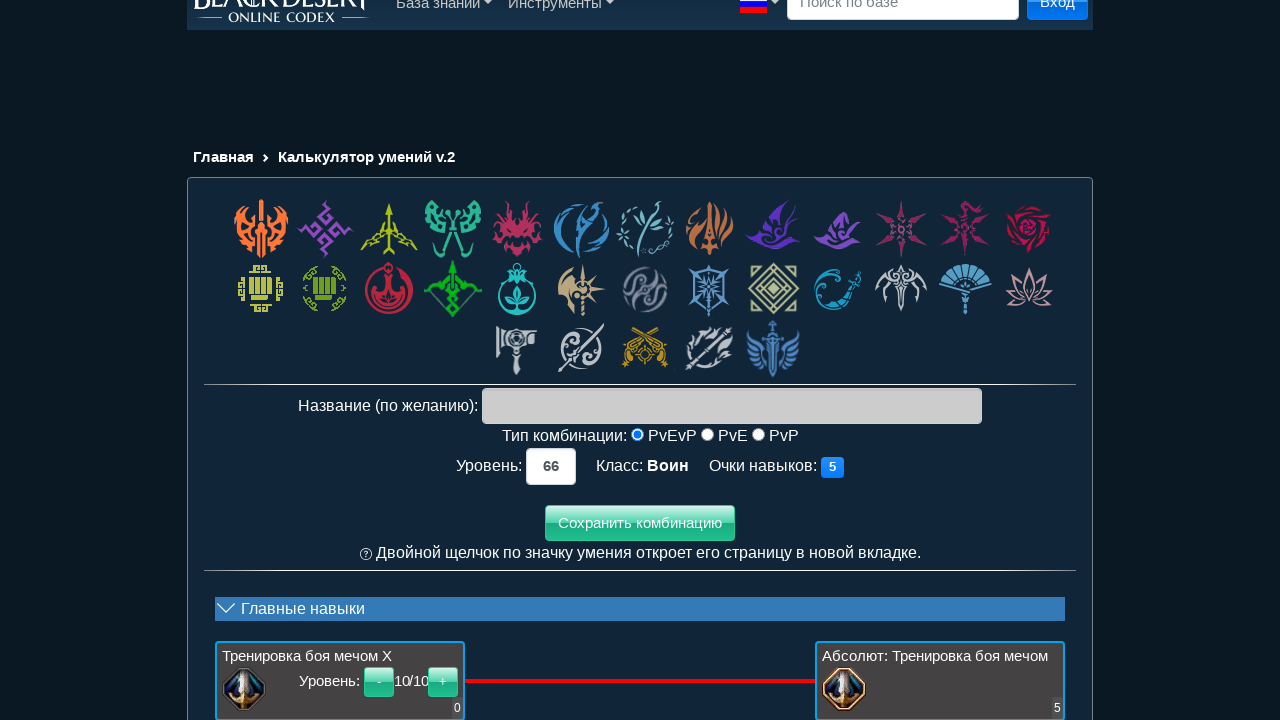

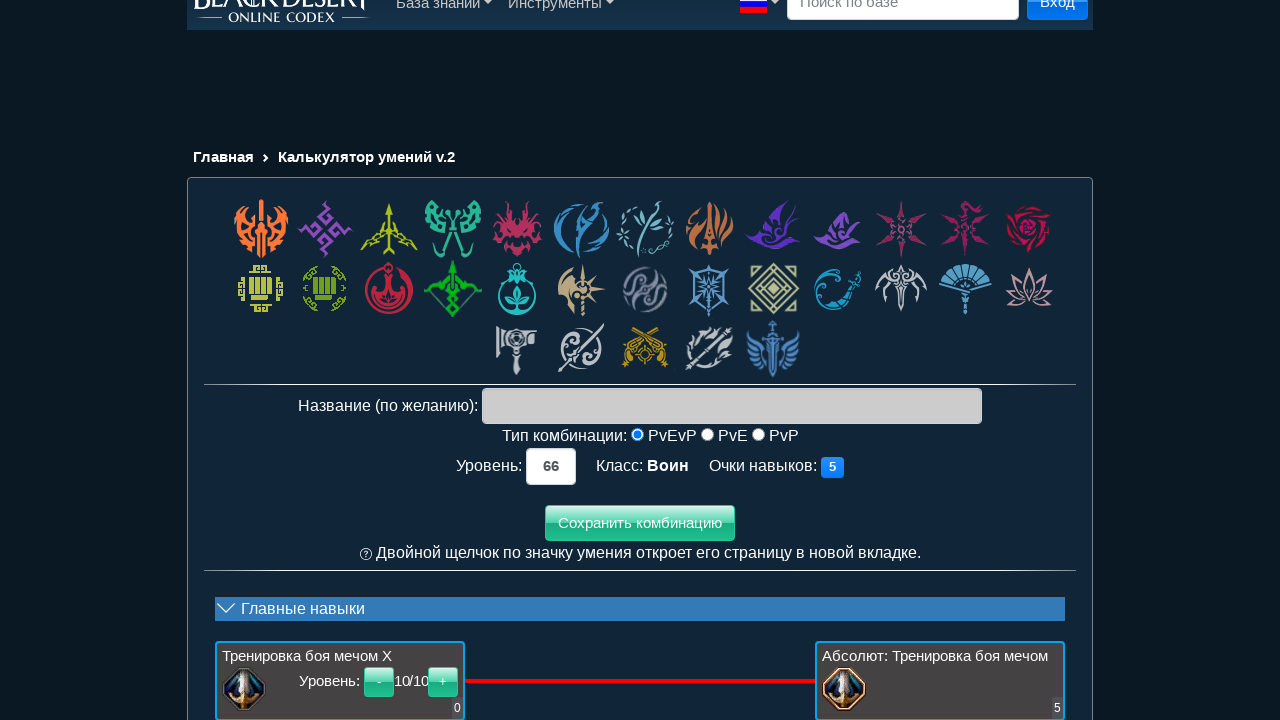